Tests checkbox functionality by navigating to the Checkboxes page and selecting the first checkbox if it's not already selected

Starting URL: https://the-internet.herokuapp.com/

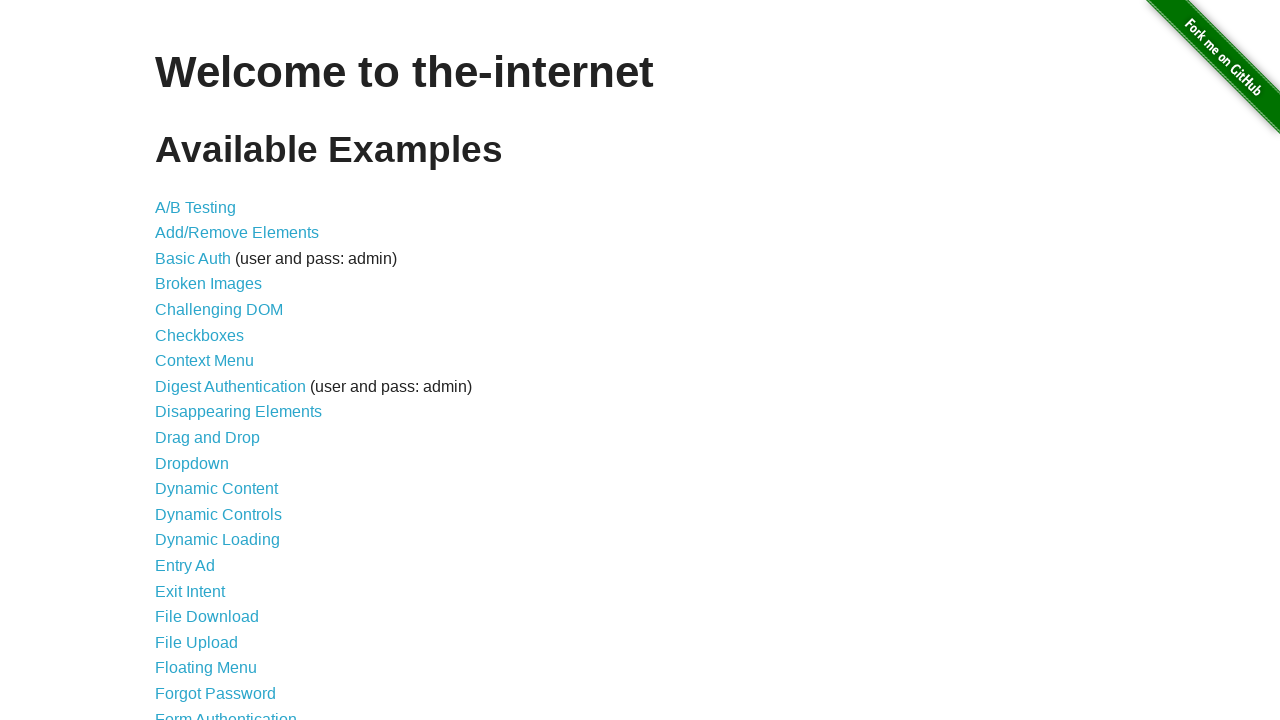

Clicked on Checkboxes link to navigate to checkboxes page at (200, 335) on text=Checkboxes
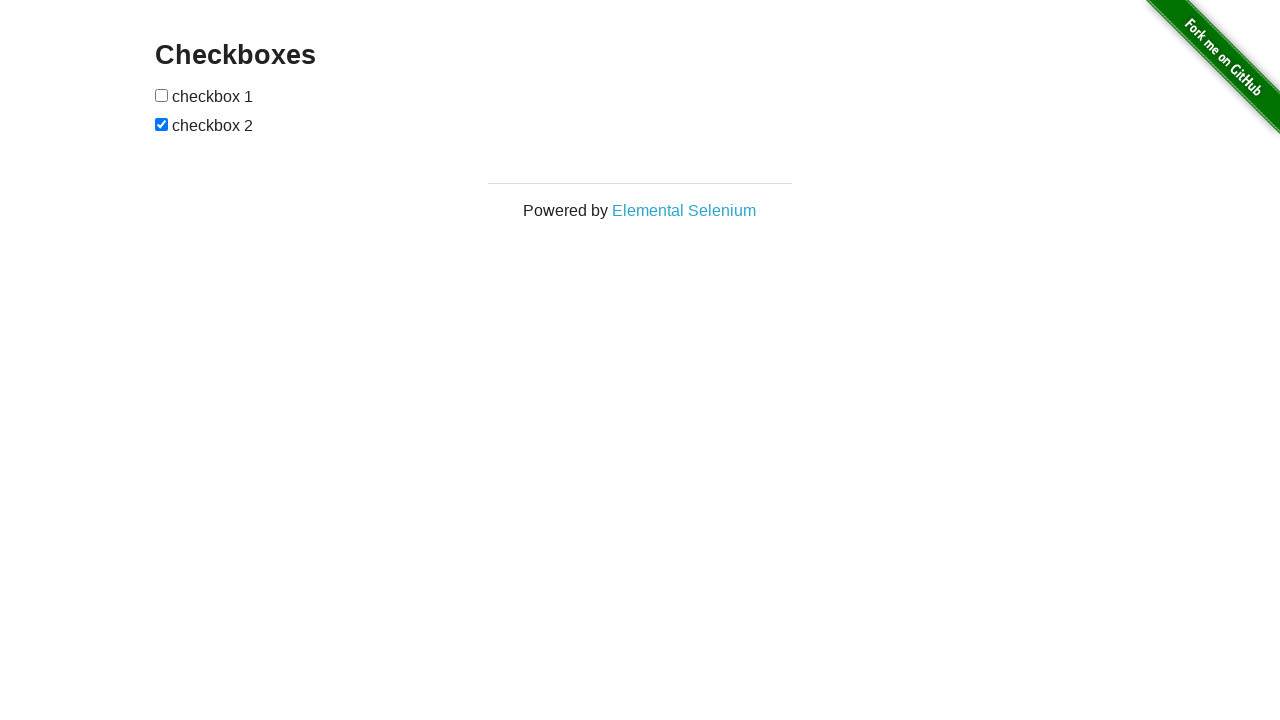

Located first checkbox element
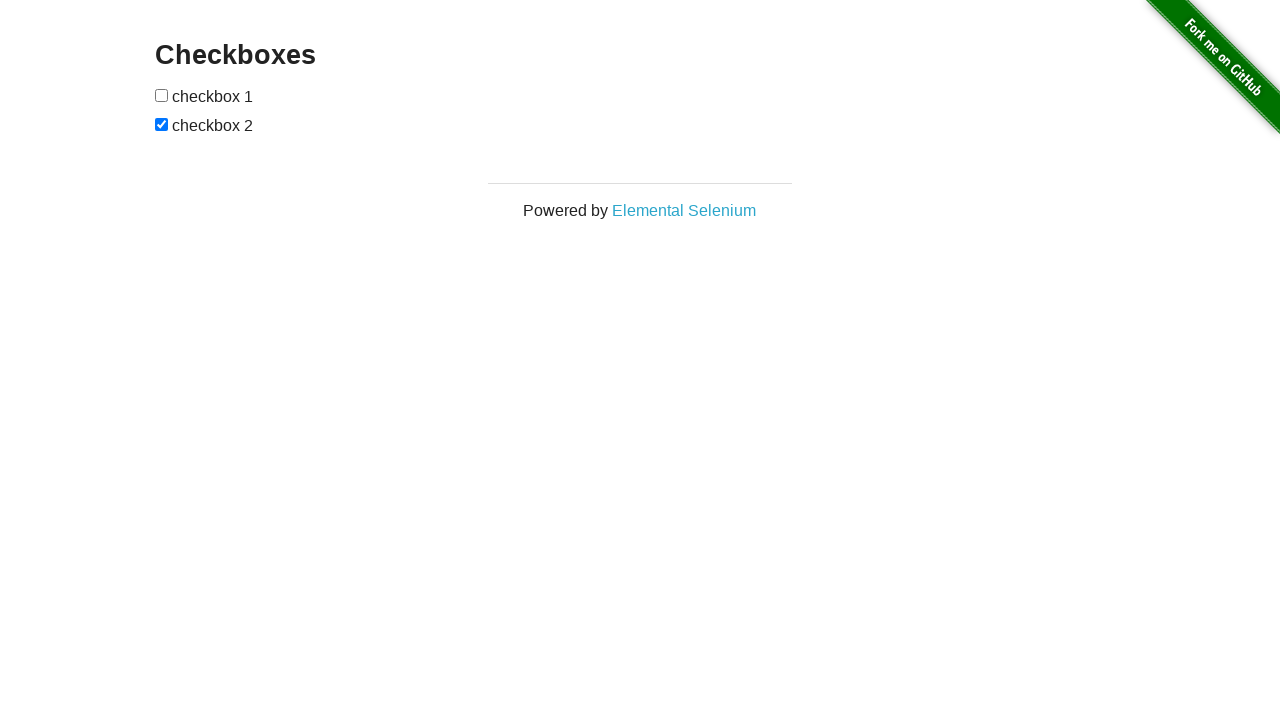

First checkbox was not selected, clicked to select it at (162, 95) on #checkboxes input >> nth=0
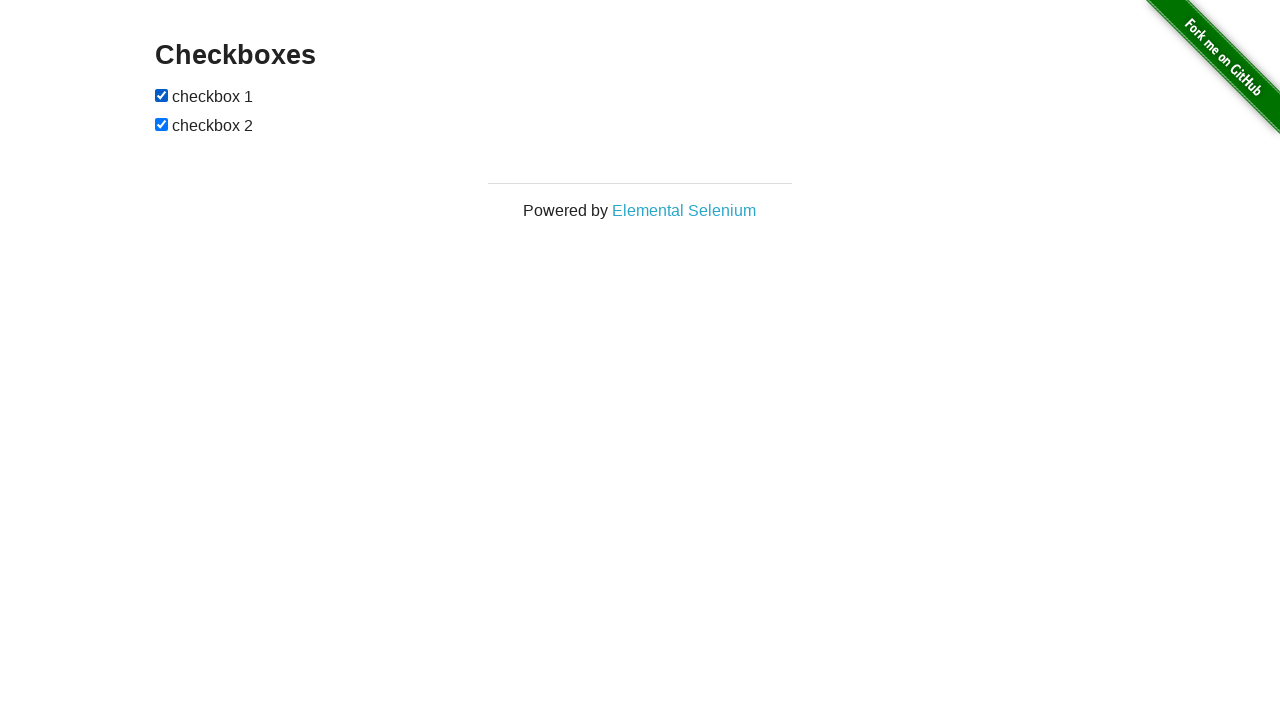

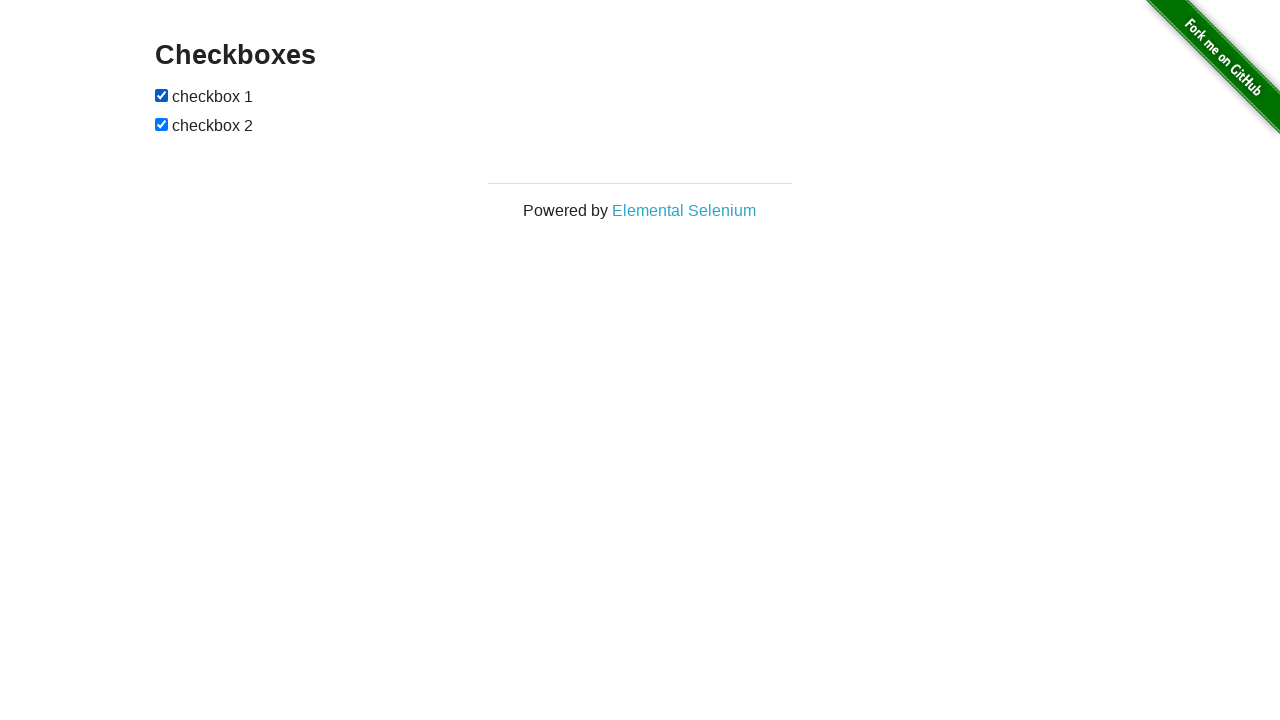